Tests a simple input form by entering text into an input field, submitting the form, and verifying the result

Starting URL: https://www.qa-practice.com/elements/input/simple

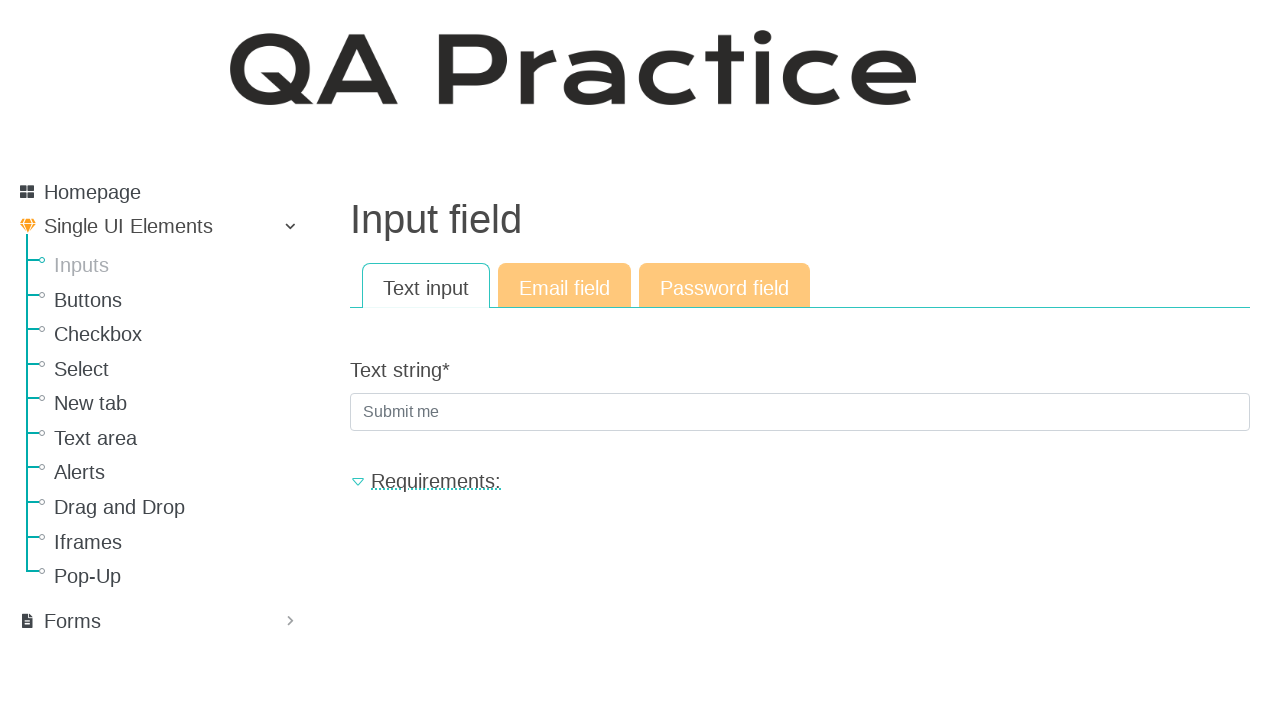

Clicked on the text input field at (800, 412) on input[type='text']
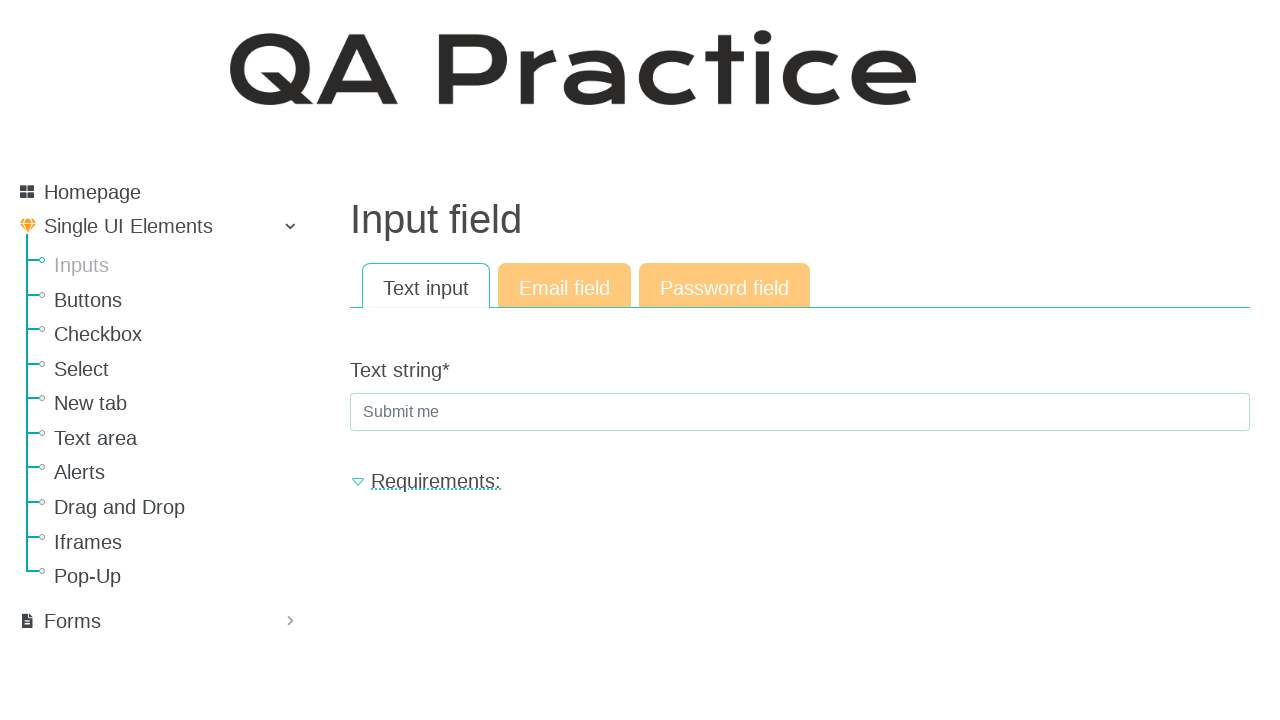

Filled input field with 'java_rules' on input[type='text']
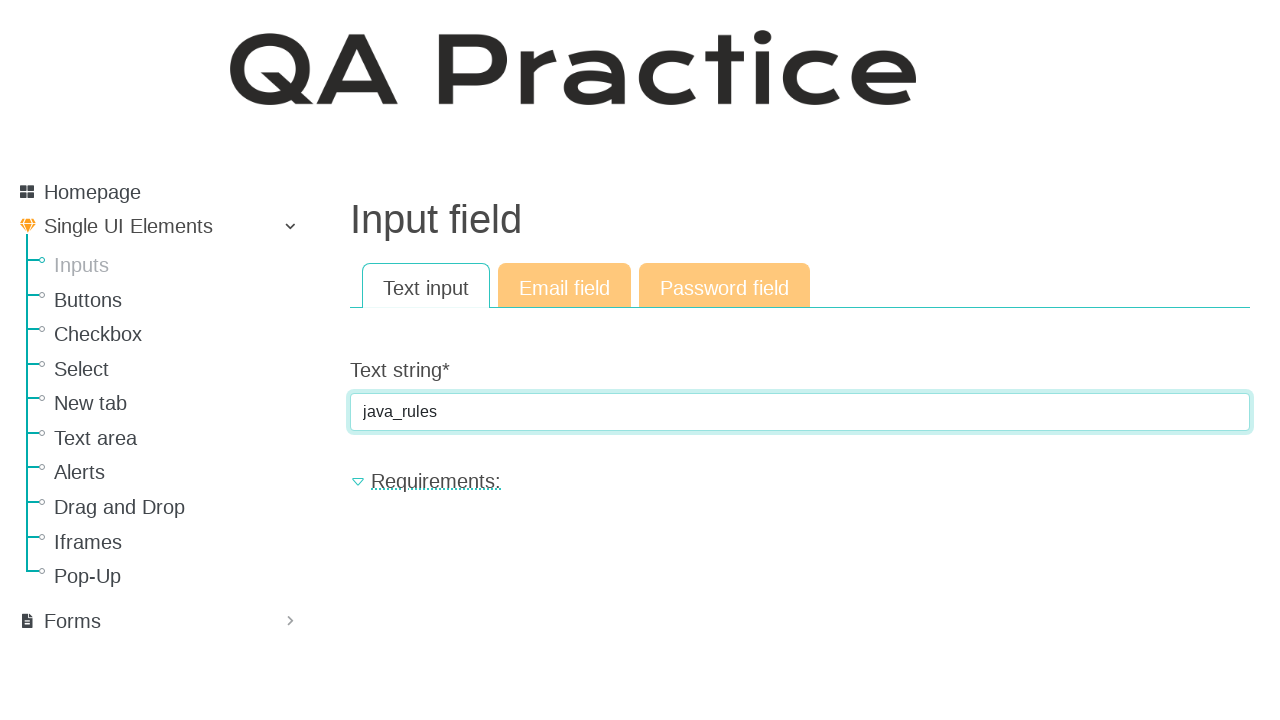

Submitted form by pressing Enter on input[type='text']
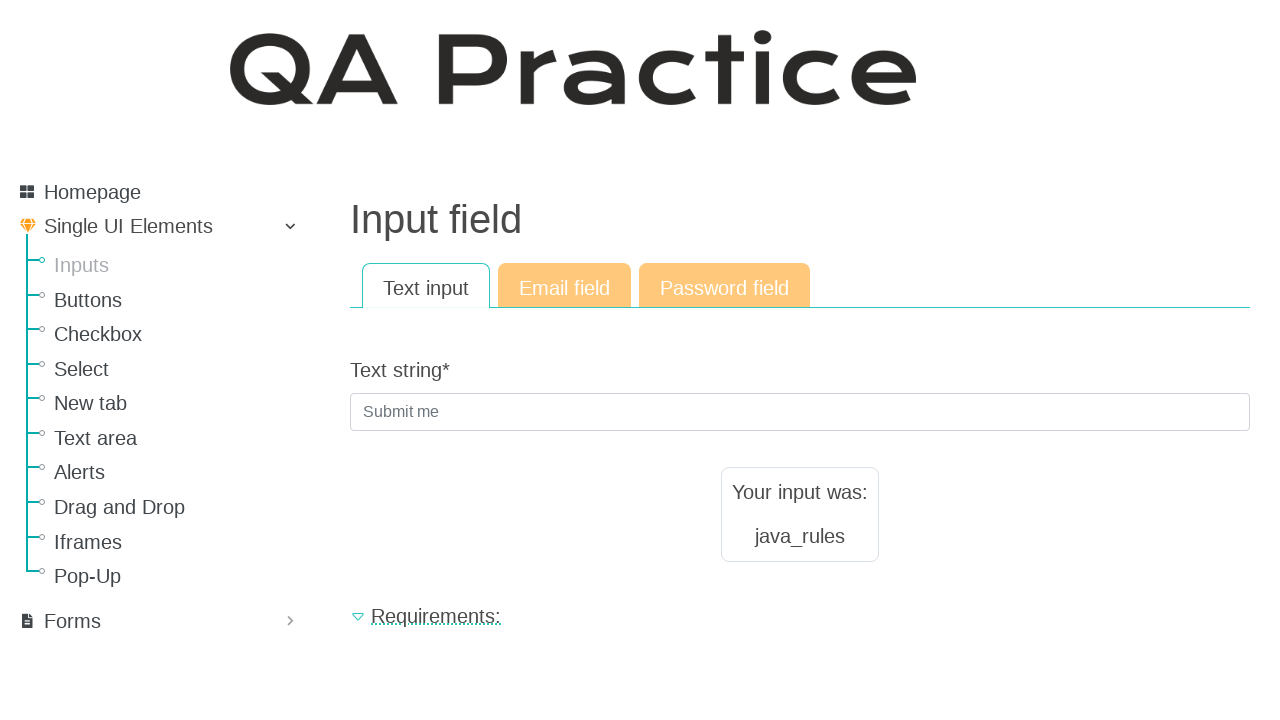

Waited for network idle state - result loaded
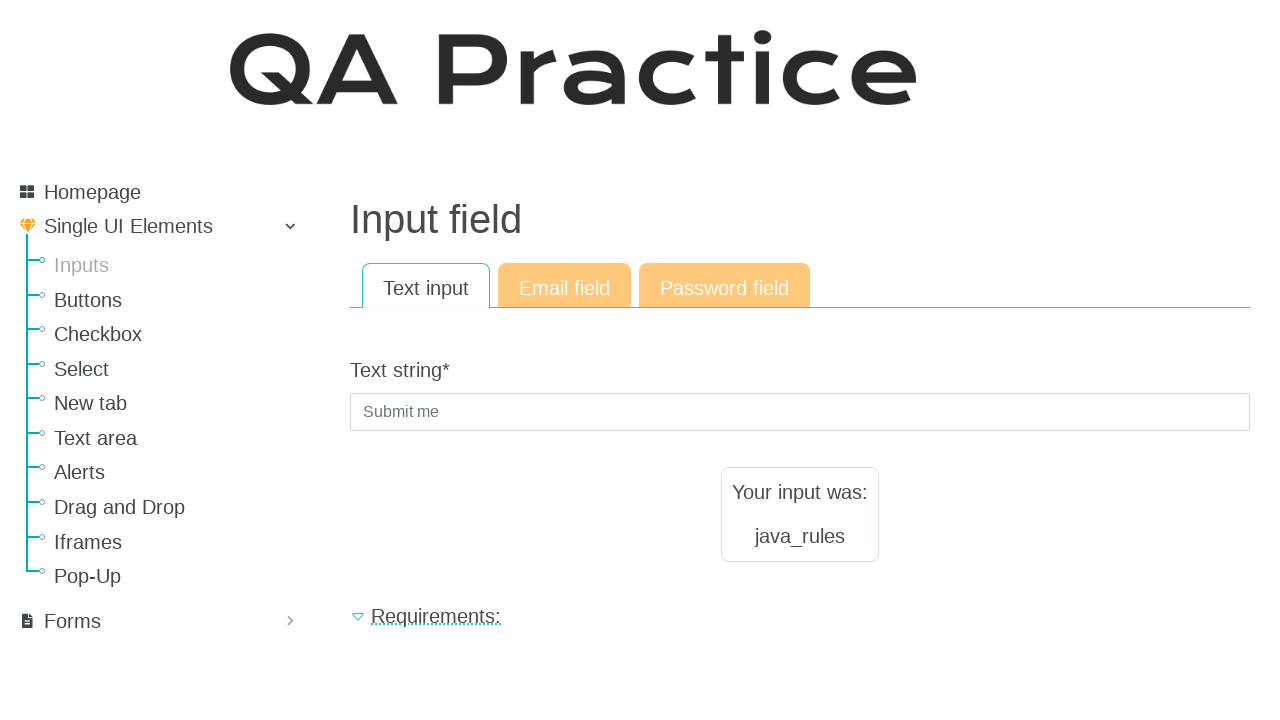

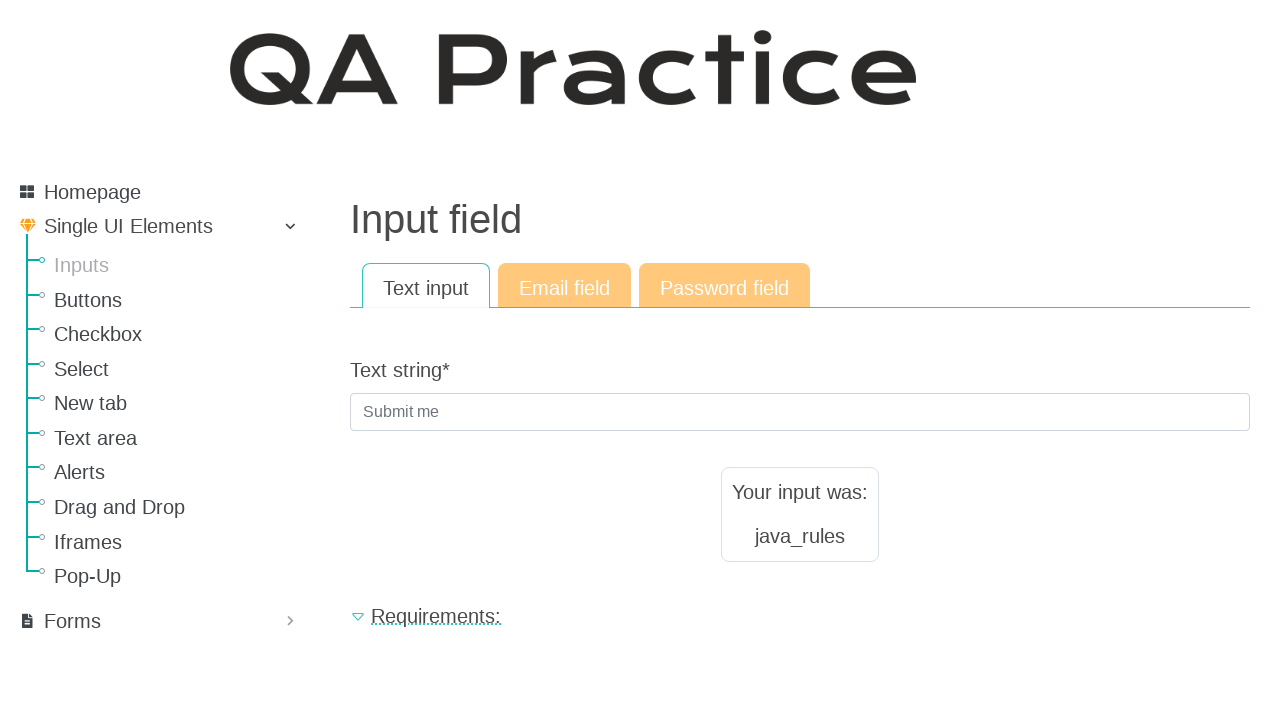